Opens the webinar.ru homepage and checks that the browser console does not contain any severe error messages.

Starting URL: https://webinar.ru/

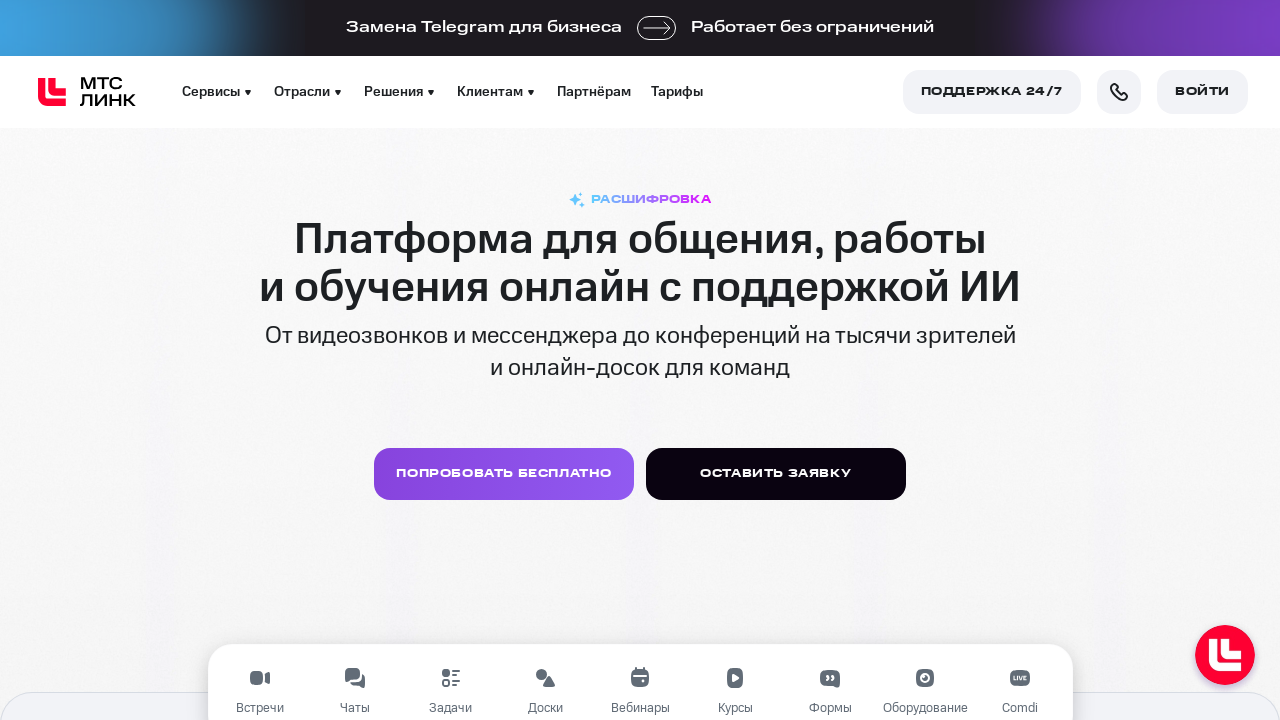

Waited for page to fully load
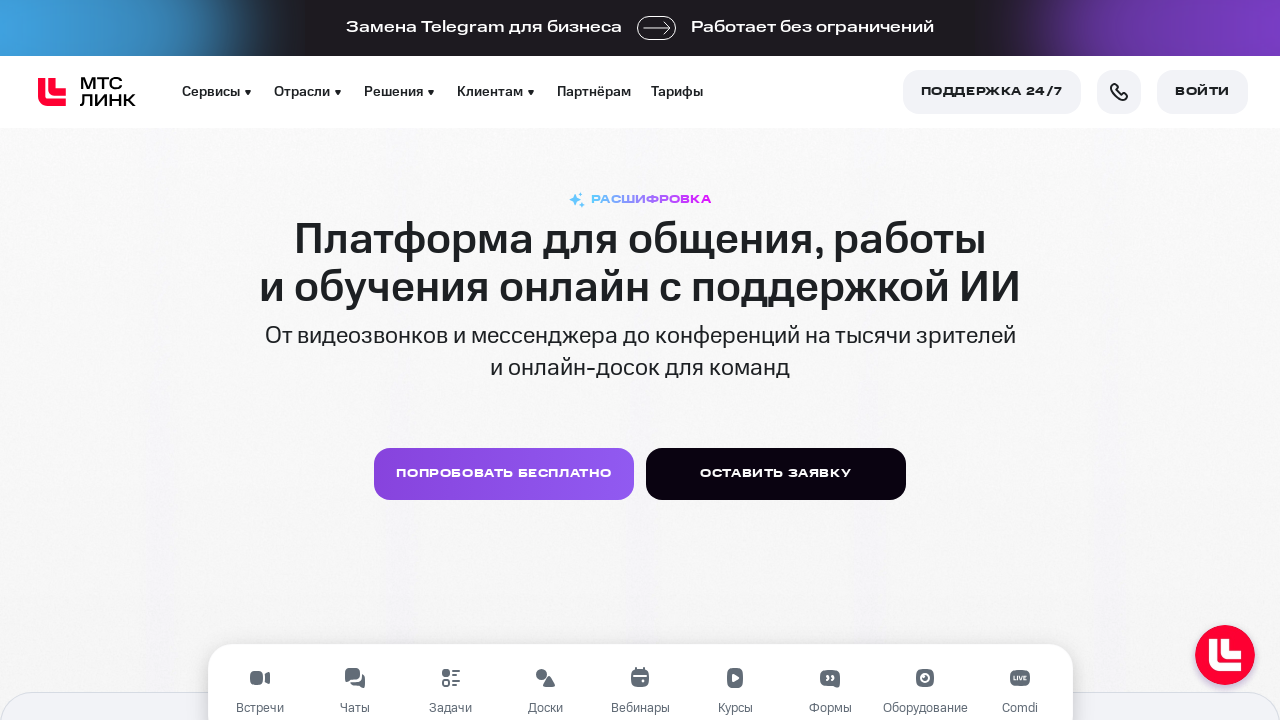

Set up console listener to capture console messages
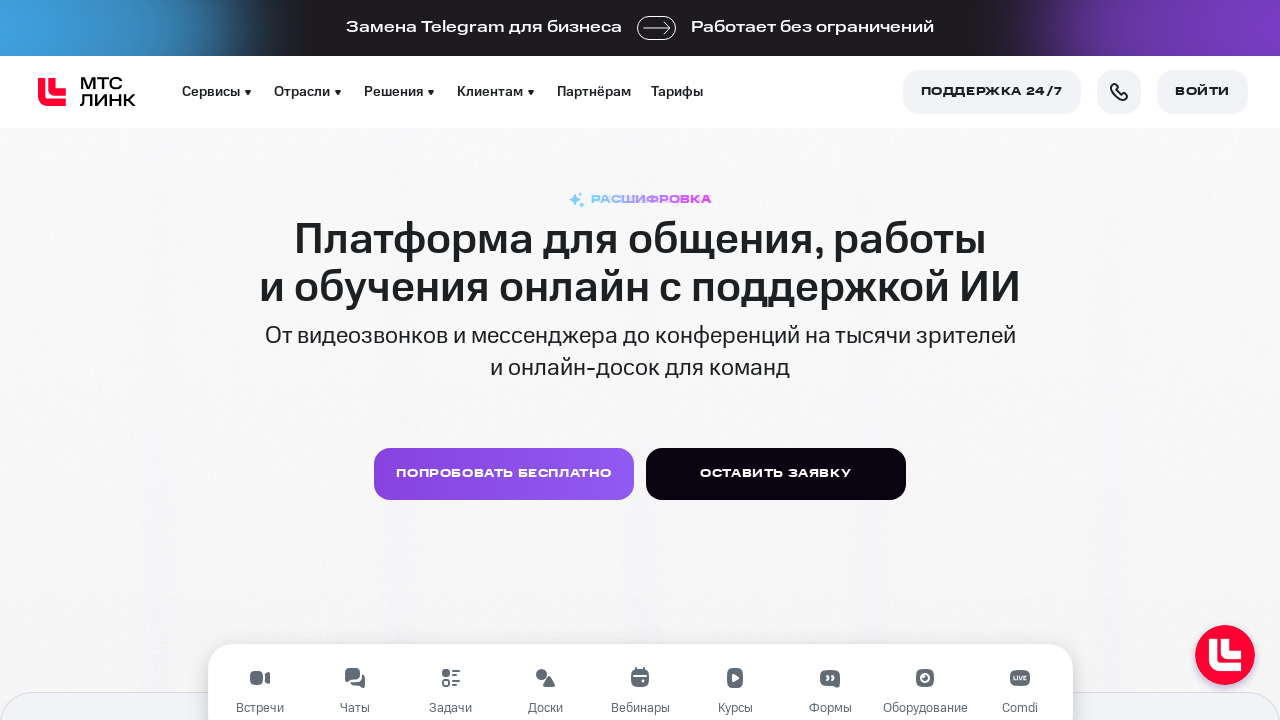

Reloaded the page to capture console messages
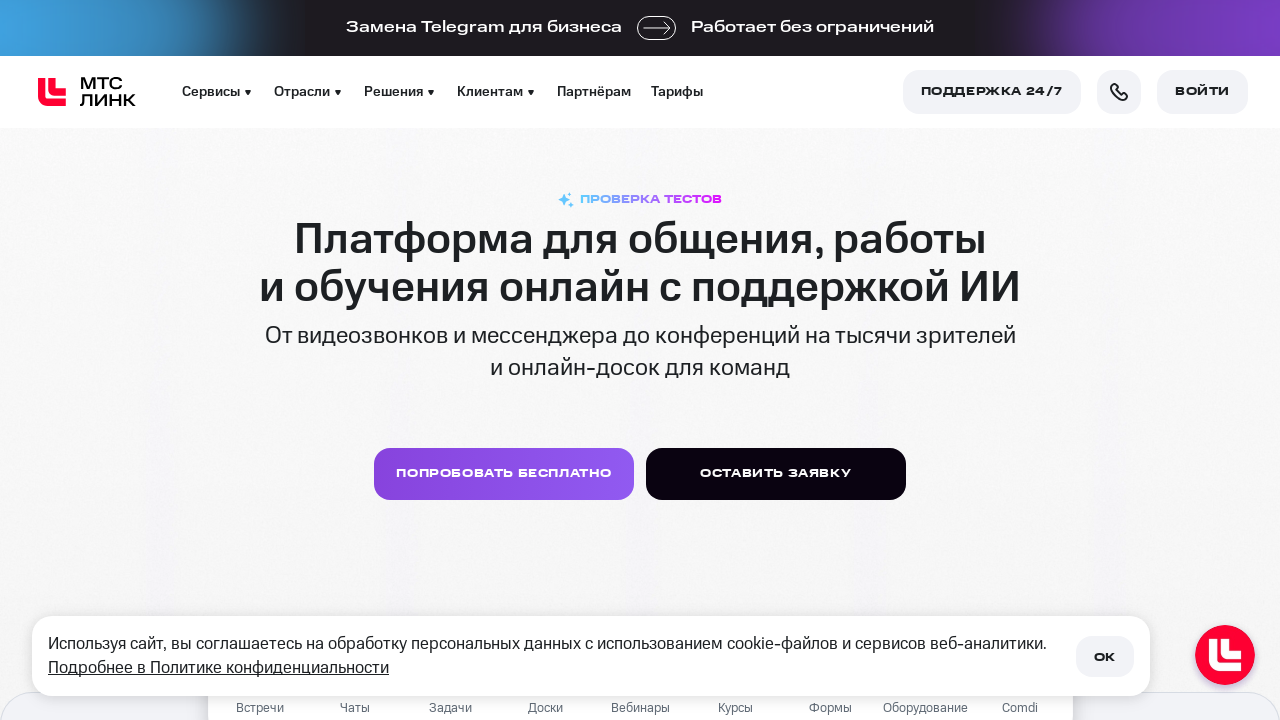

Waited for page to fully load after reload
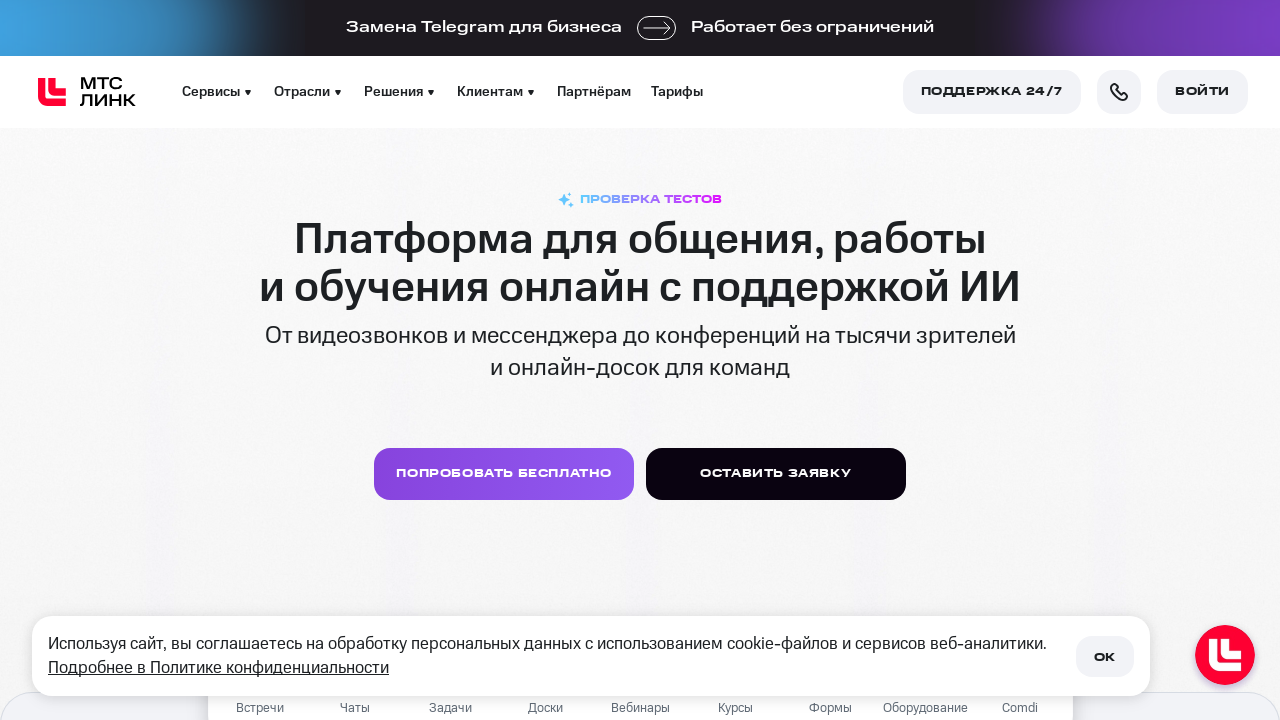

Verified that console does not contain SEVERE errors
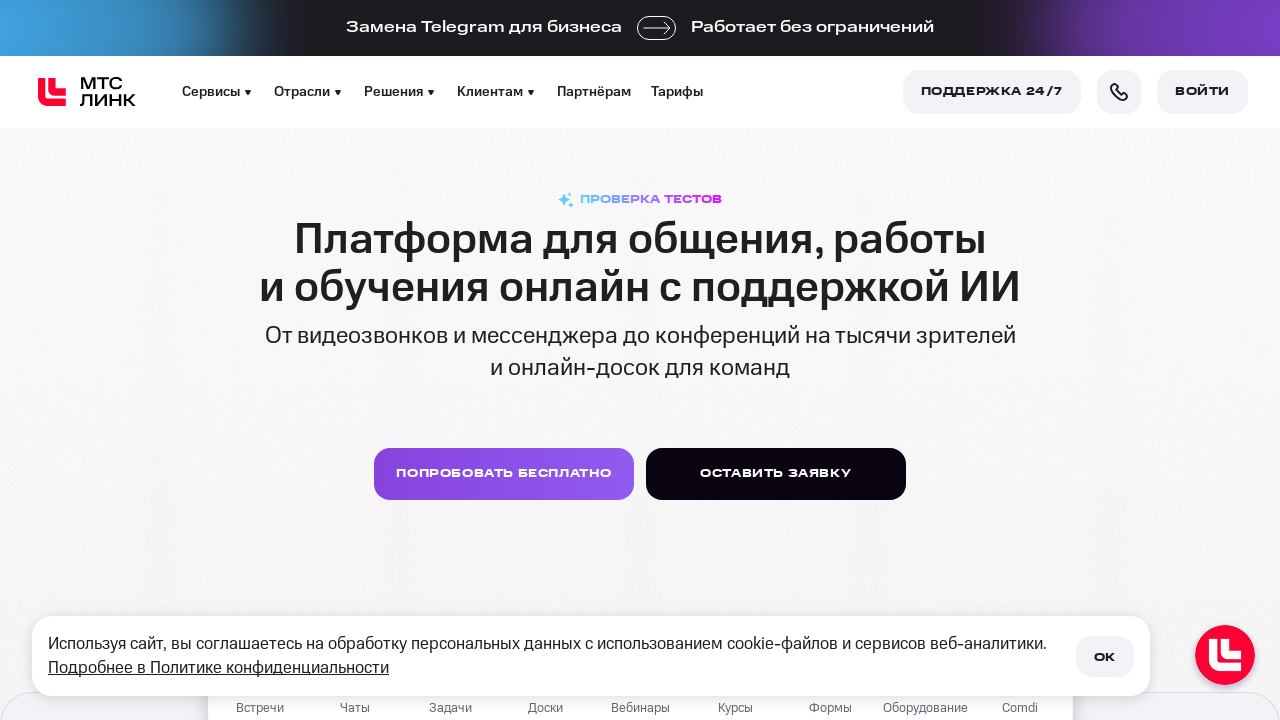

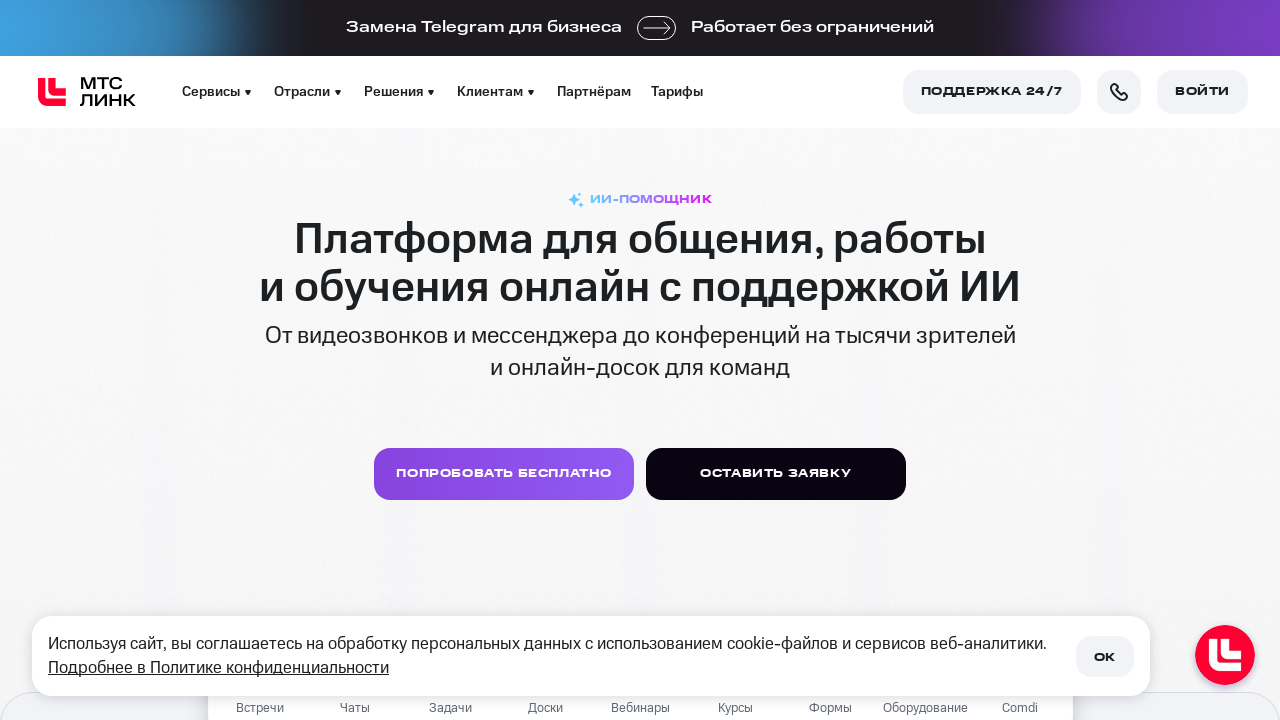